Tests the meme generator functionality on imgflip.com by searching for a meme template, selecting it, adding text to multiple text boxes, and generating the meme

Starting URL: https://imgflip.com/memegenerator

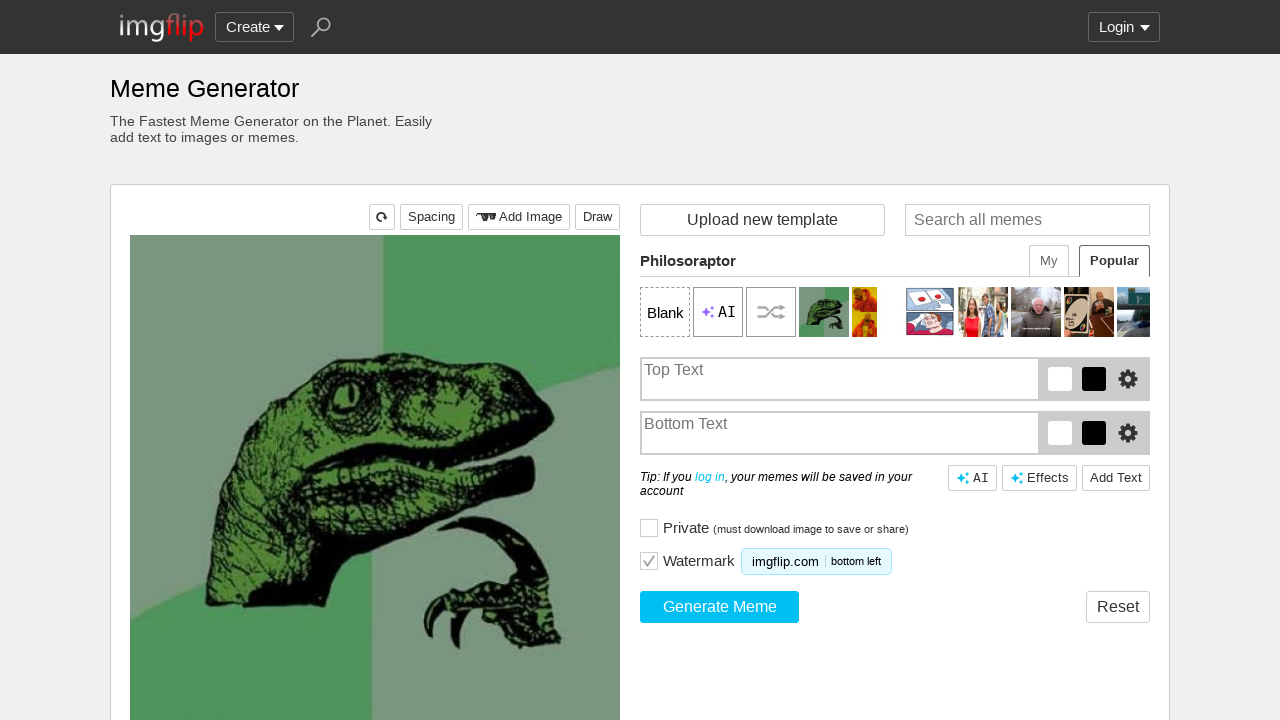

Filled search field with 'Anakin' to find meme template on xpath=/html/body/div[3]/div[2]/div[2]/input
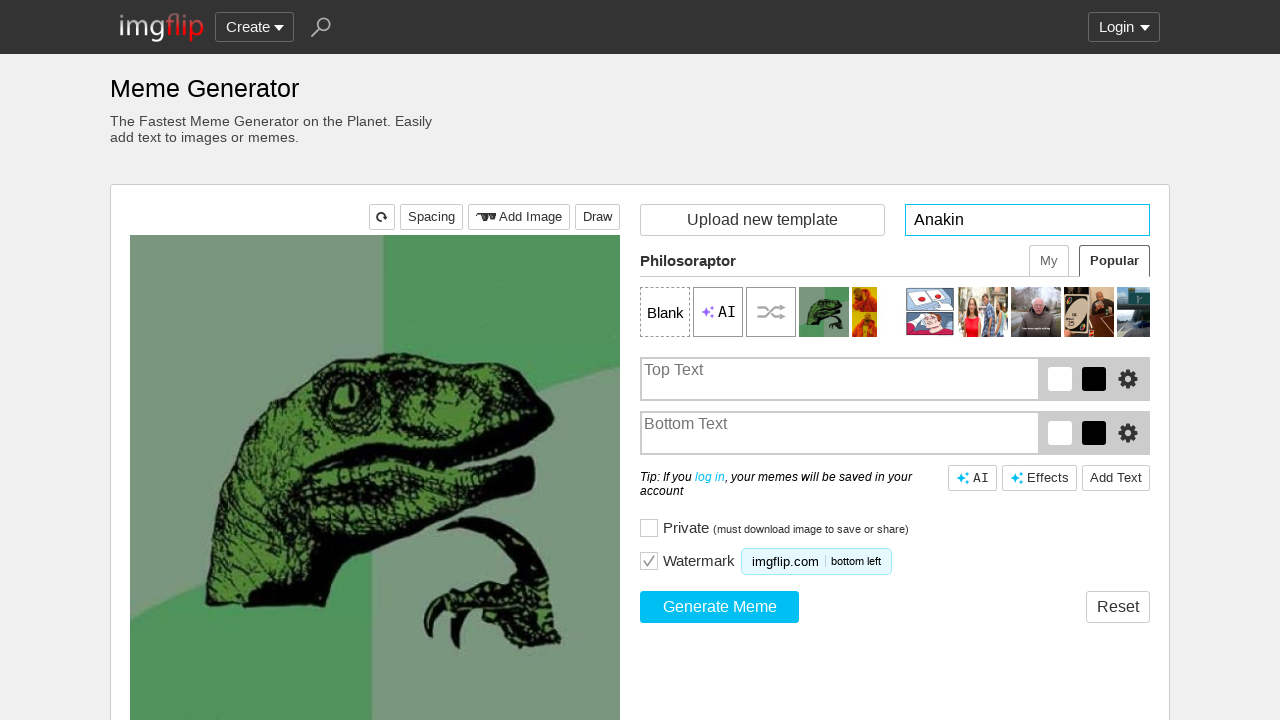

Search results loaded for Anakin meme template
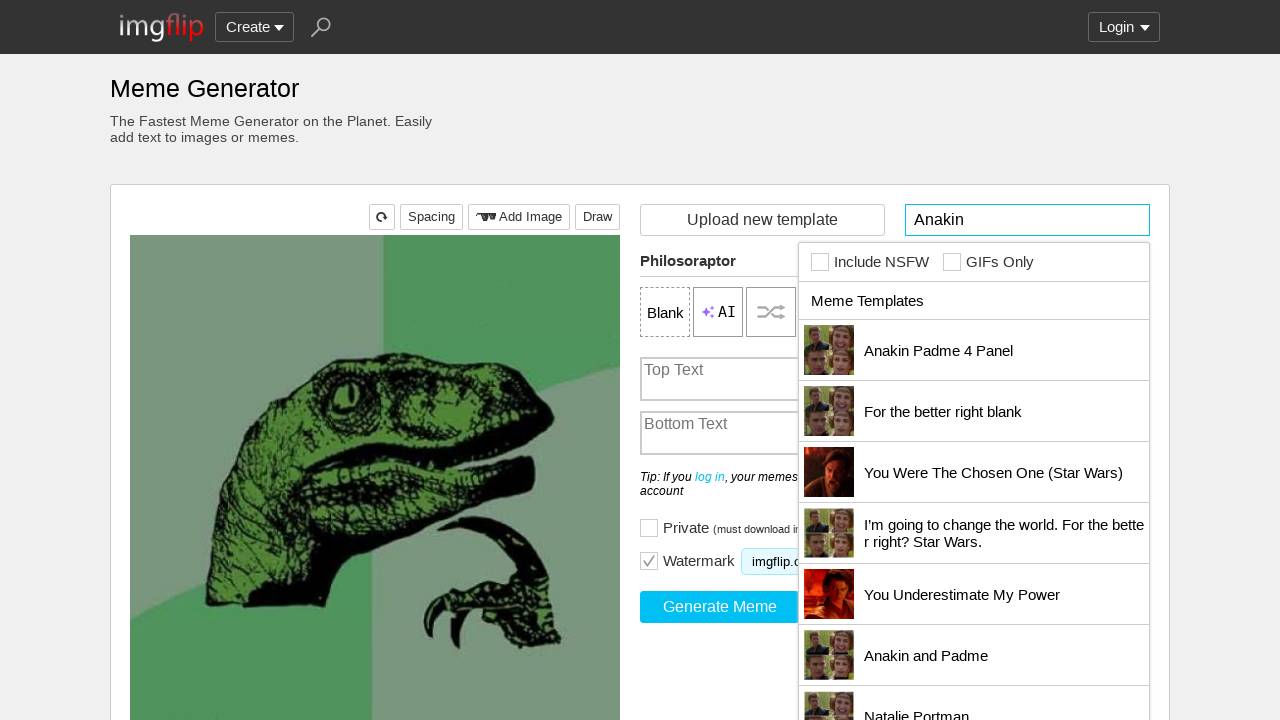

Selected the first meme template from search results at (829, 350) on .mm-search-result-img-td
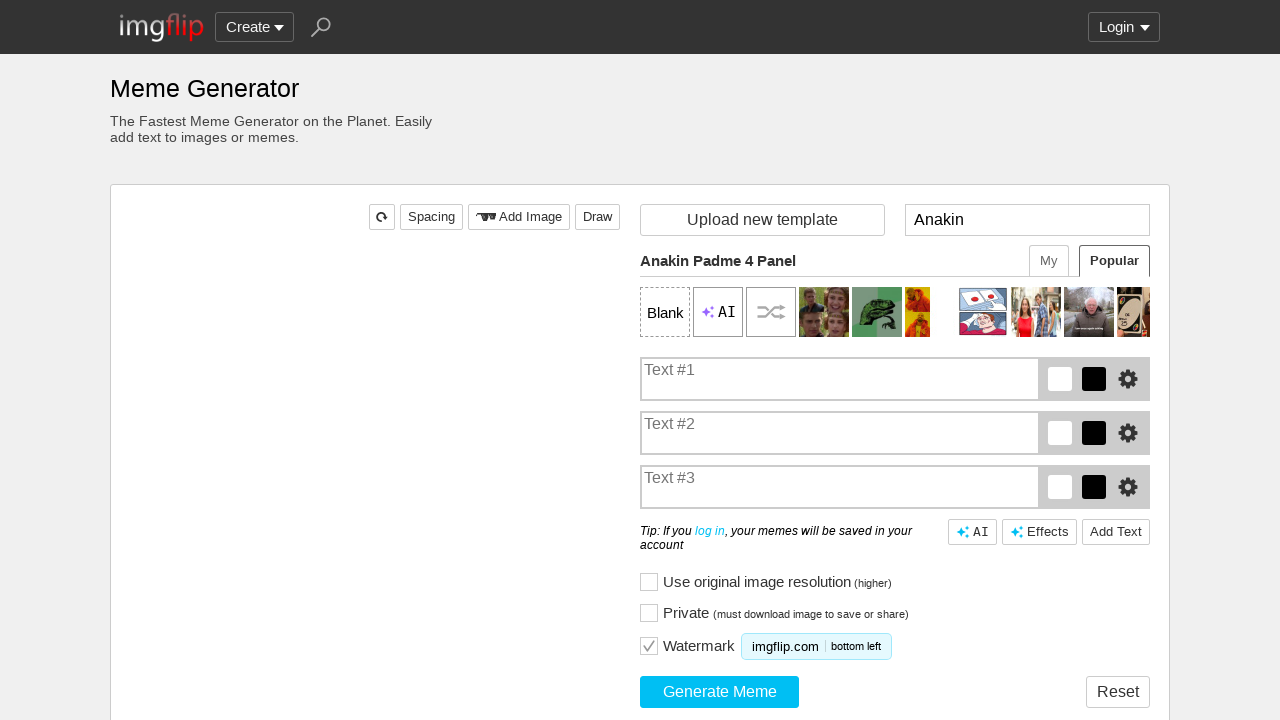

Filled first text box with 'Working on the task alone now' on .mm-text
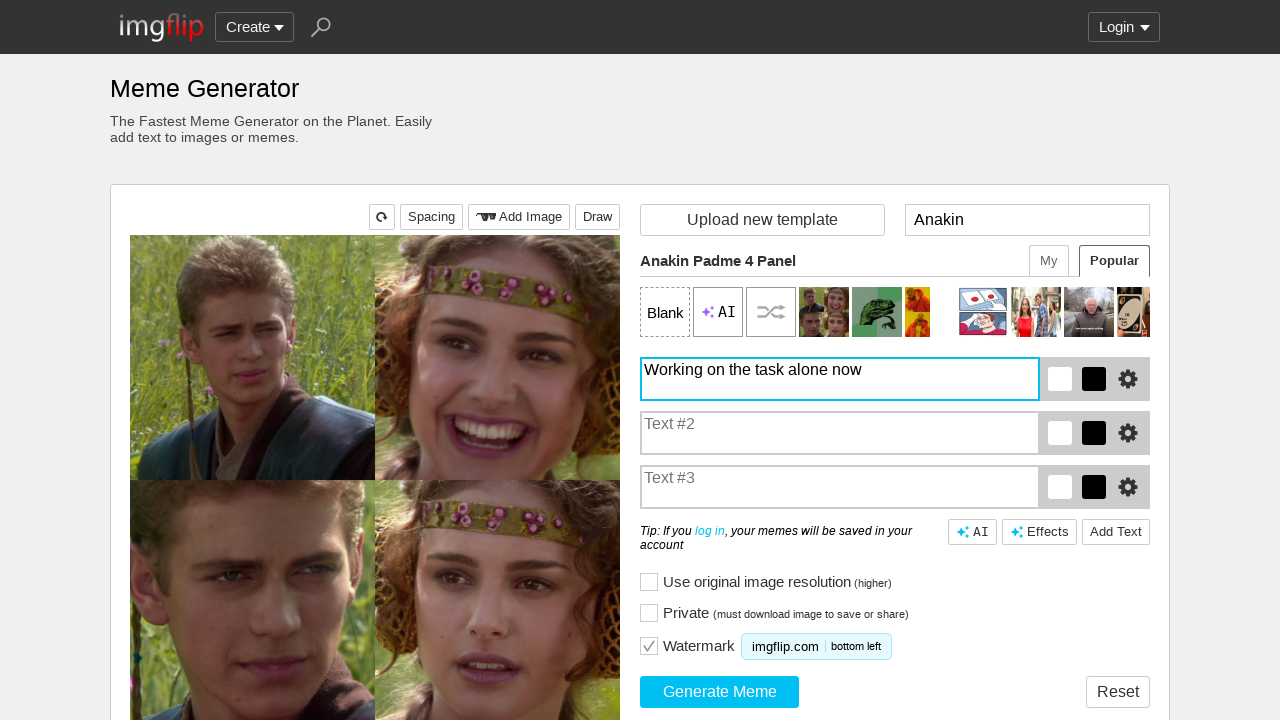

Filled second text box with 'You will share the solution with us, right?' on xpath=/html/body/div[3]/div[2]/div[2]/div[6]/div[2]/div[1]/textarea
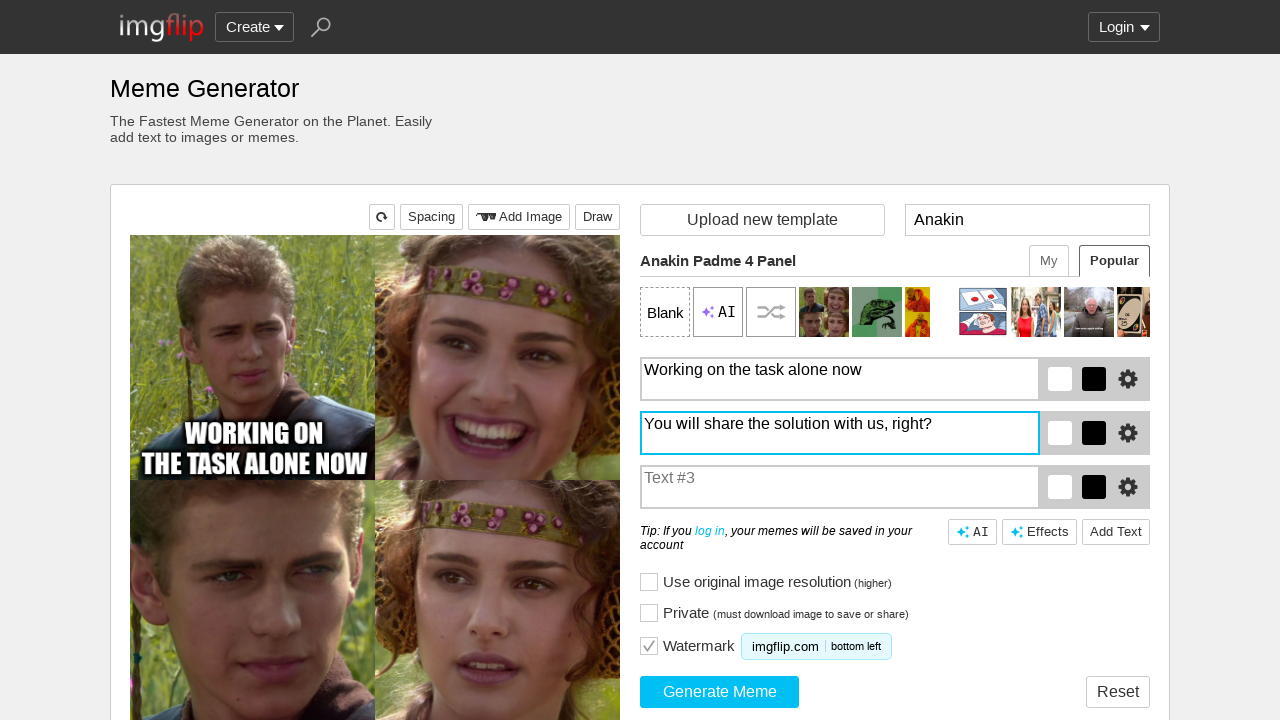

Filled third text box with 'Right?' on xpath=/html/body/div[3]/div[2]/div[2]/div[6]/div[3]/div[1]/textarea
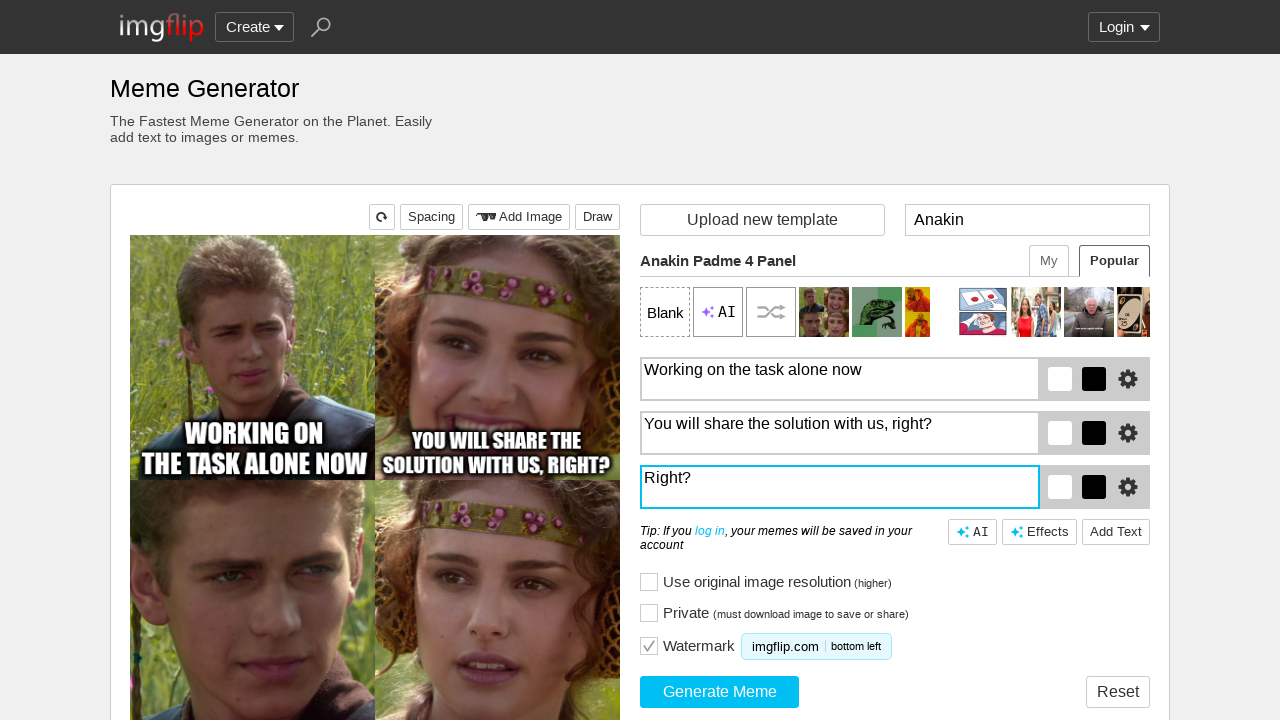

Clicked generate button to create the meme at (720, 692) on .mm-generate.b.but
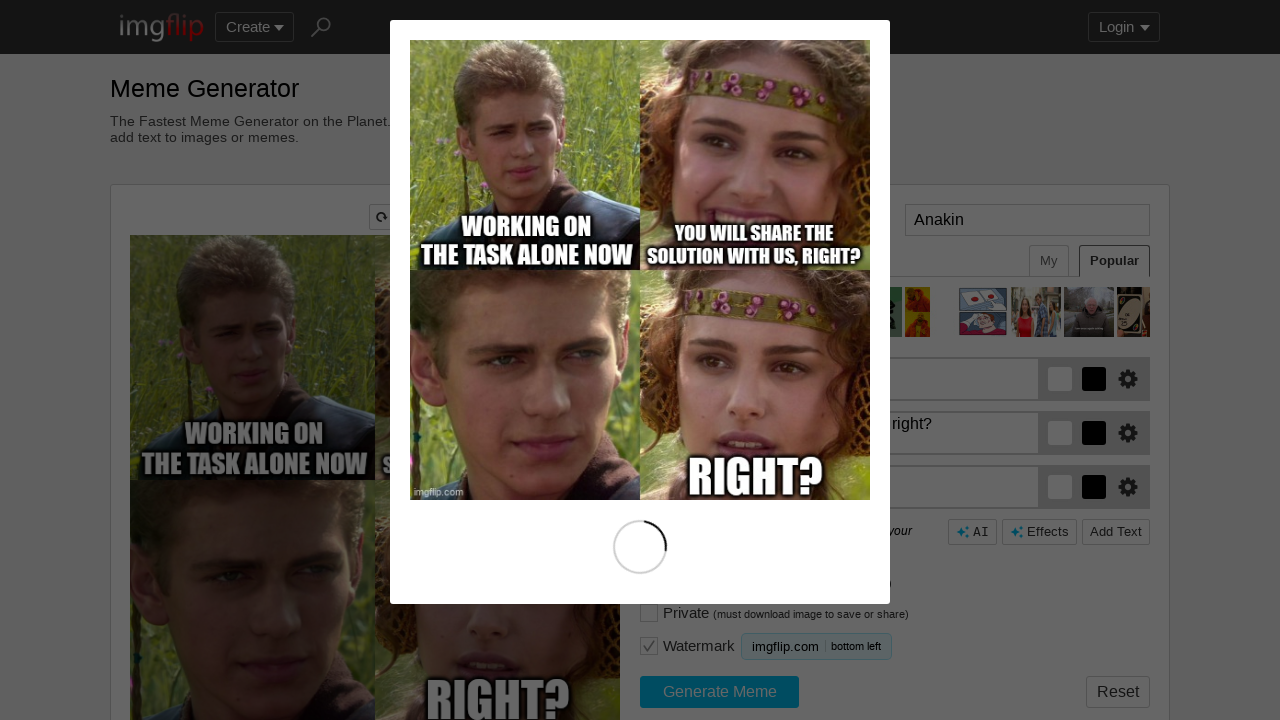

Meme generation completed and image displayed
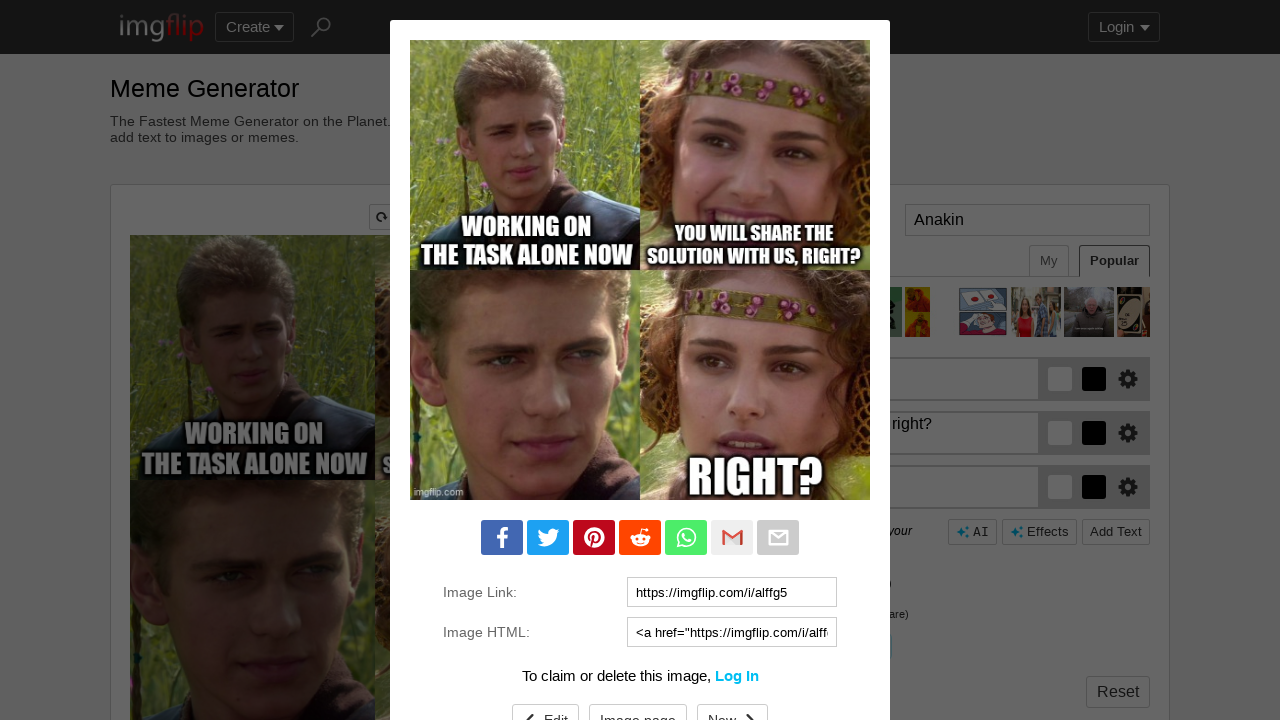

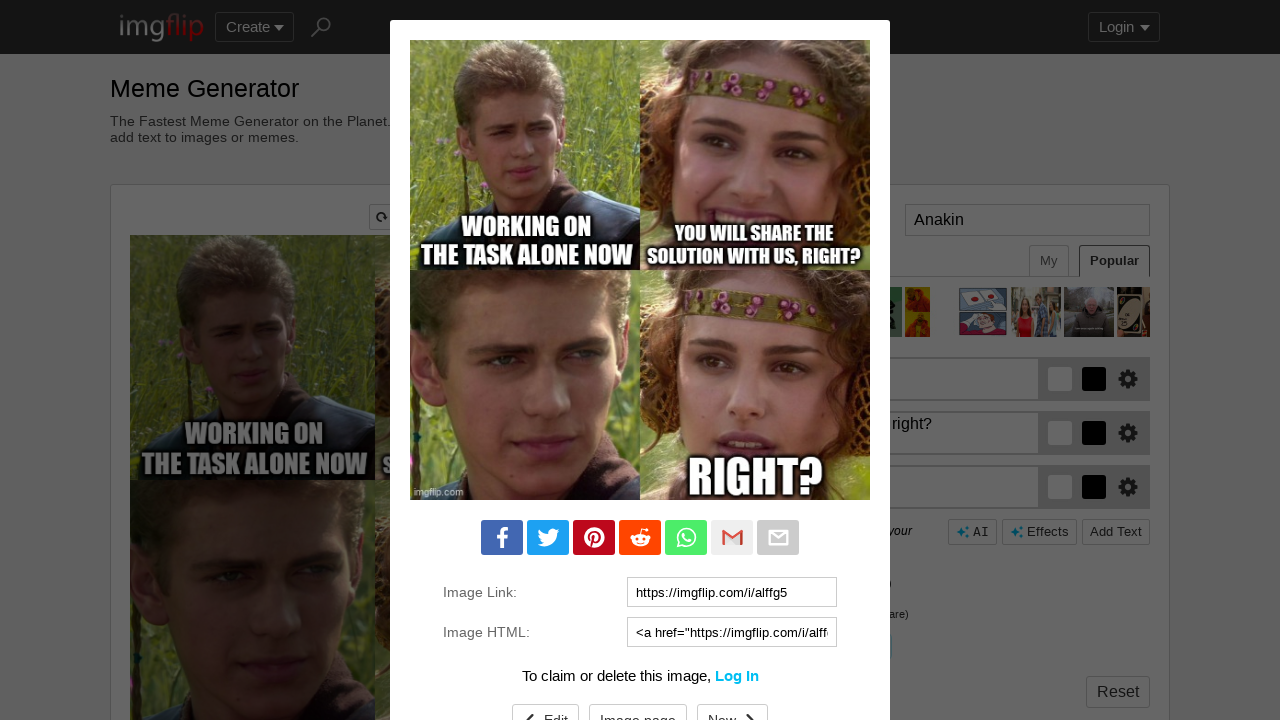